Tests adding multiple specific products to a shopping cart by iterating through product listings, matching product names against a predefined list, and clicking the ADD TO CART button for matching items.

Starting URL: https://rahulshettyacademy.com/seleniumPractise/#/

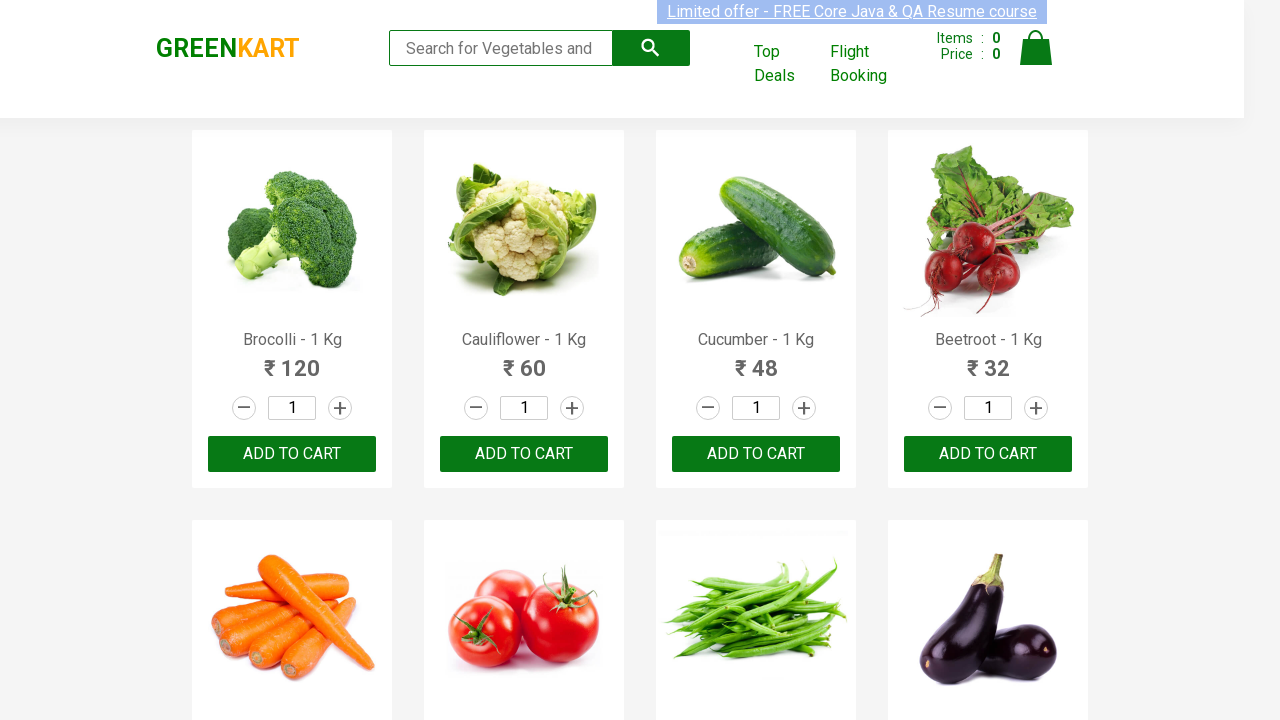

Waited for product listings to load
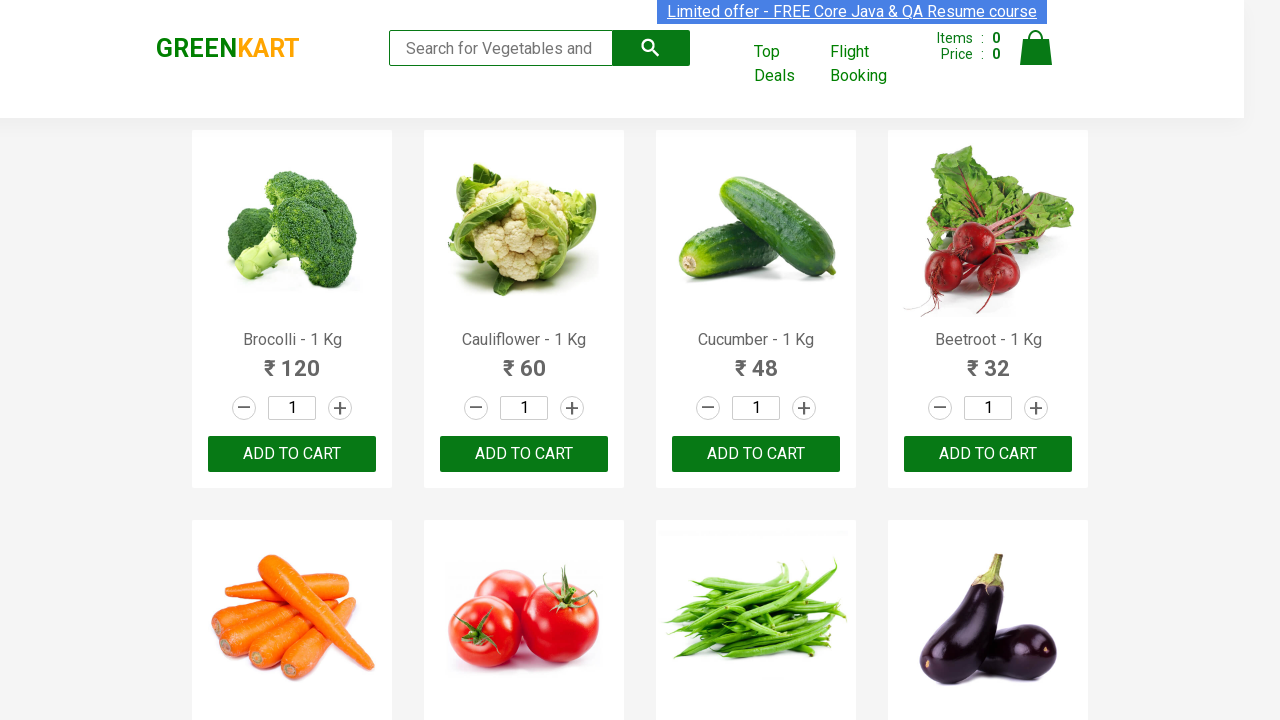

Retrieved all product name elements from page
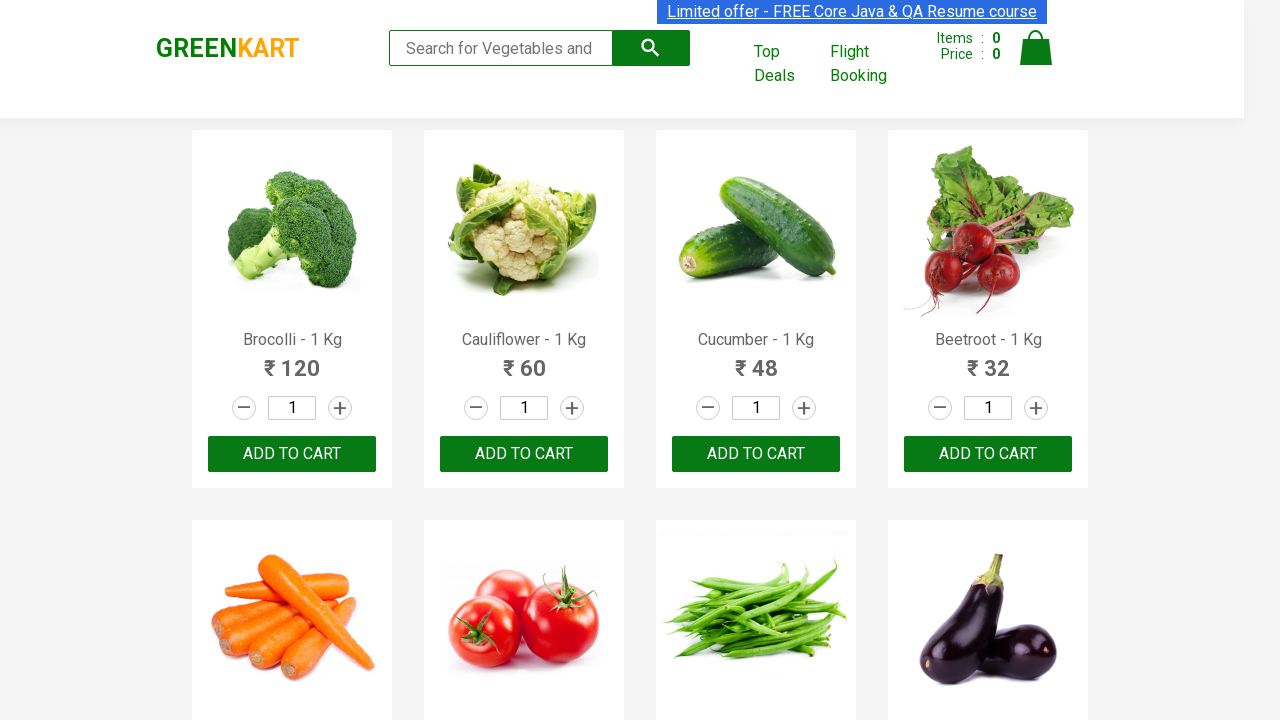

Clicked ADD TO CART button for product: Brocolli
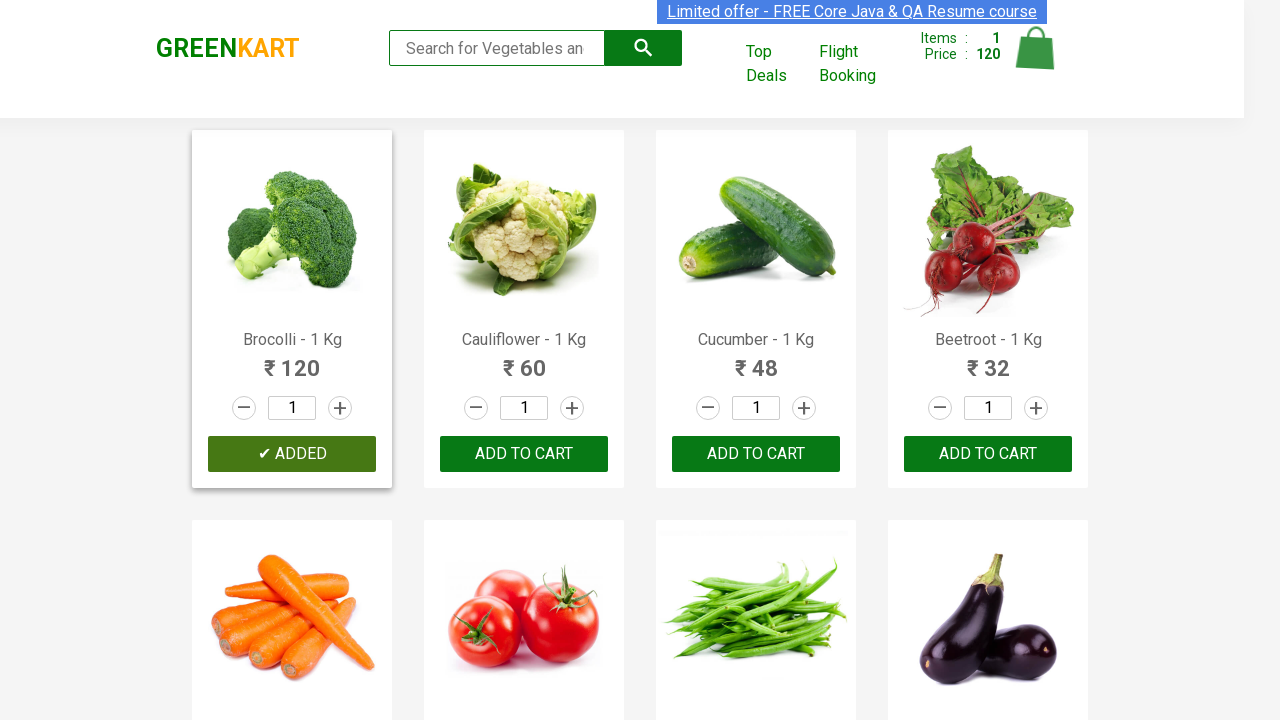

Clicked ADD TO CART button for product: Cucumber
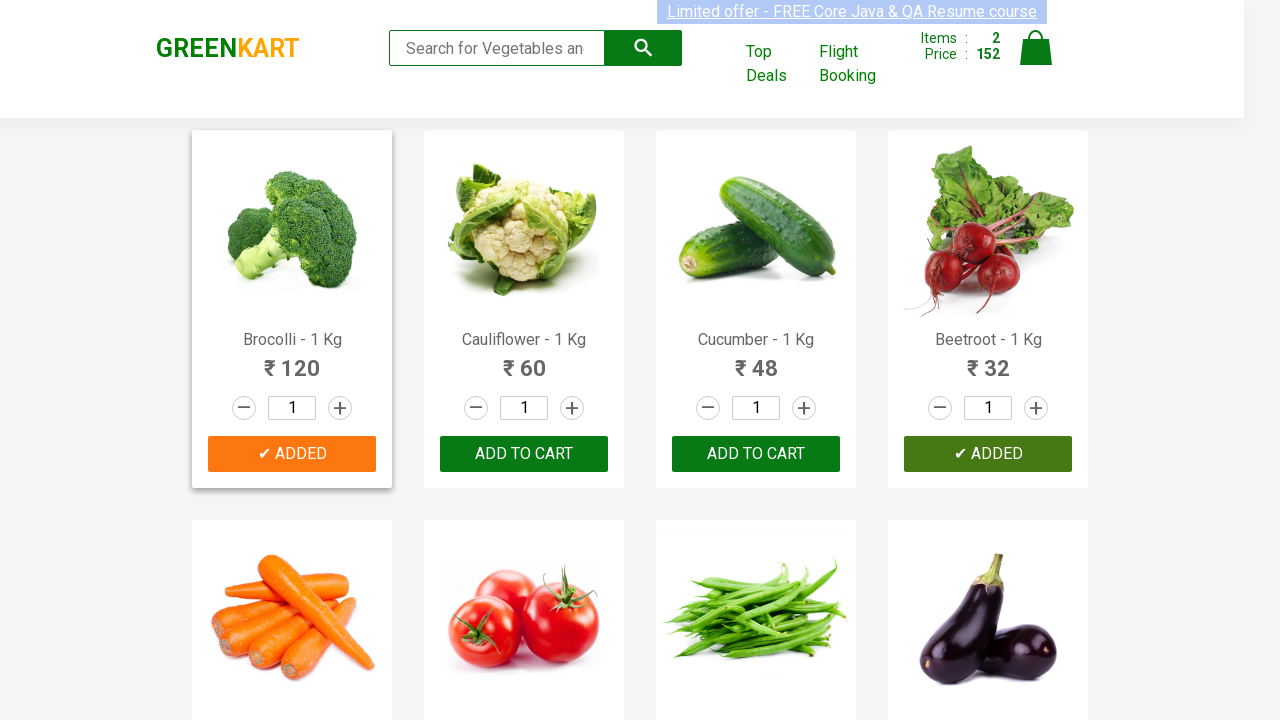

Clicked ADD TO CART button for product: Beetroot
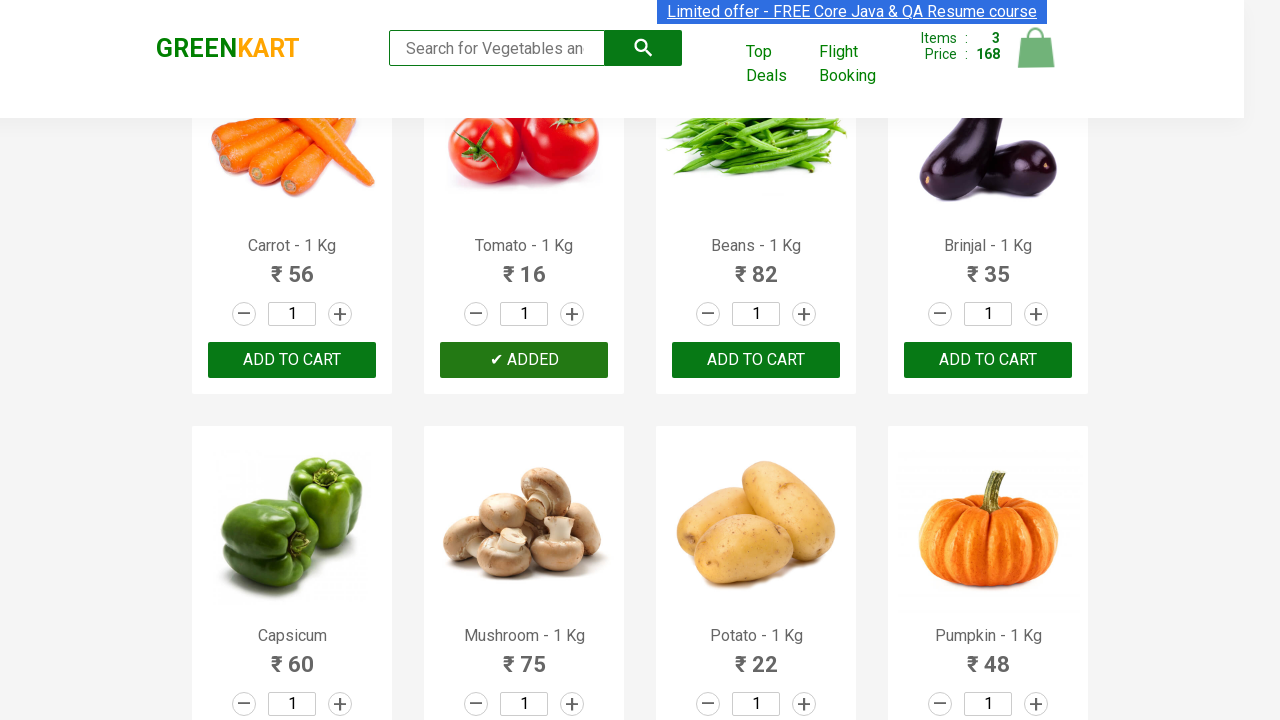

Waited for cart to update after adding items
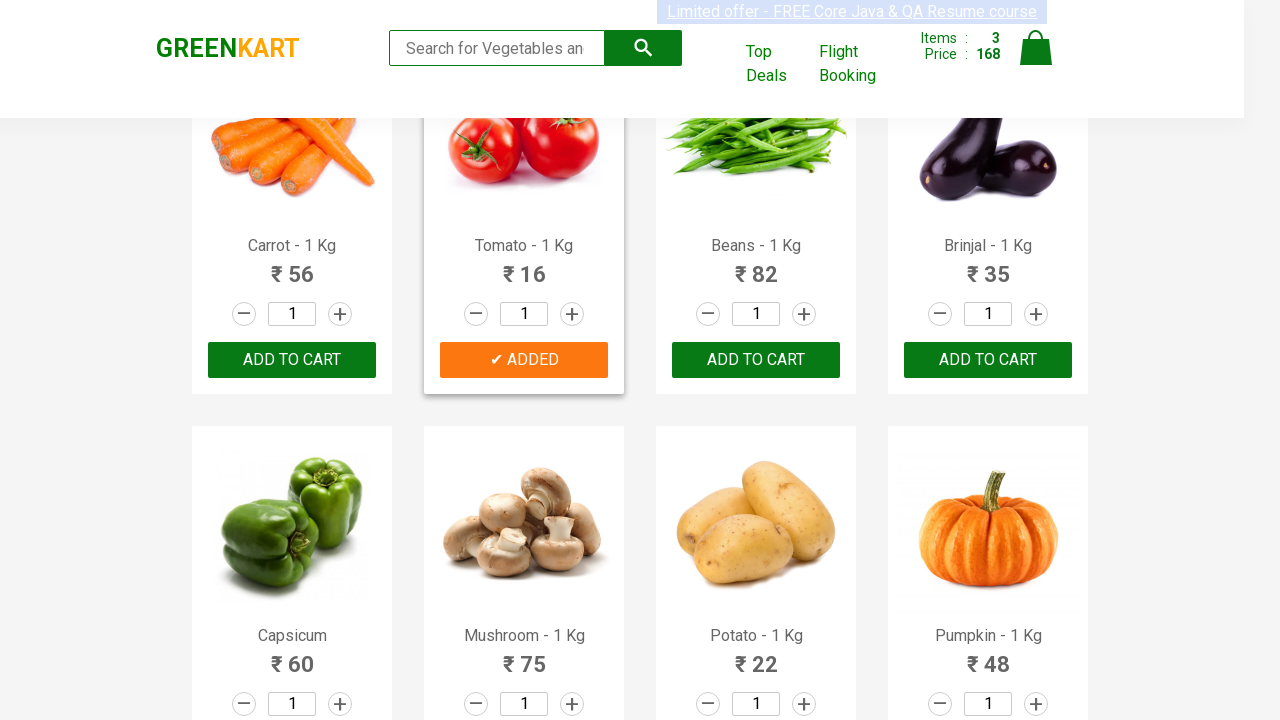

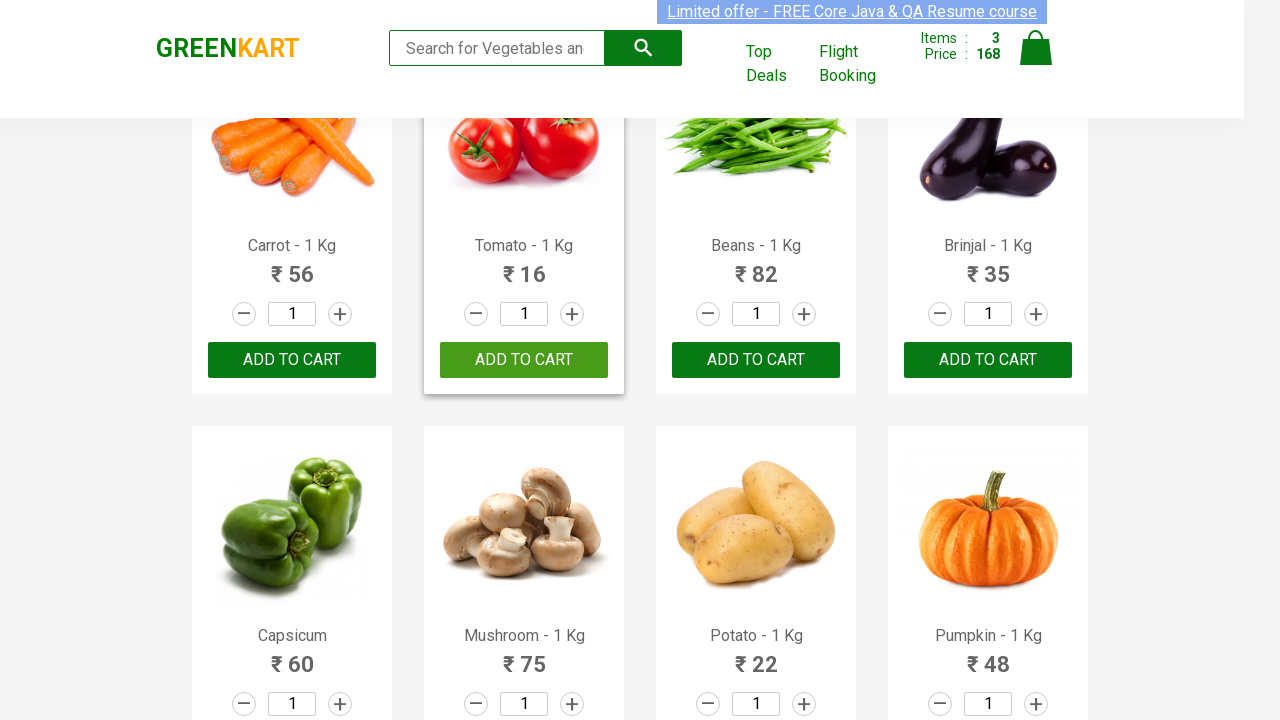